Tests adding a product to cart and verifies the cart price and quantity display correctly

Starting URL: http://practice.automationtesting.in/

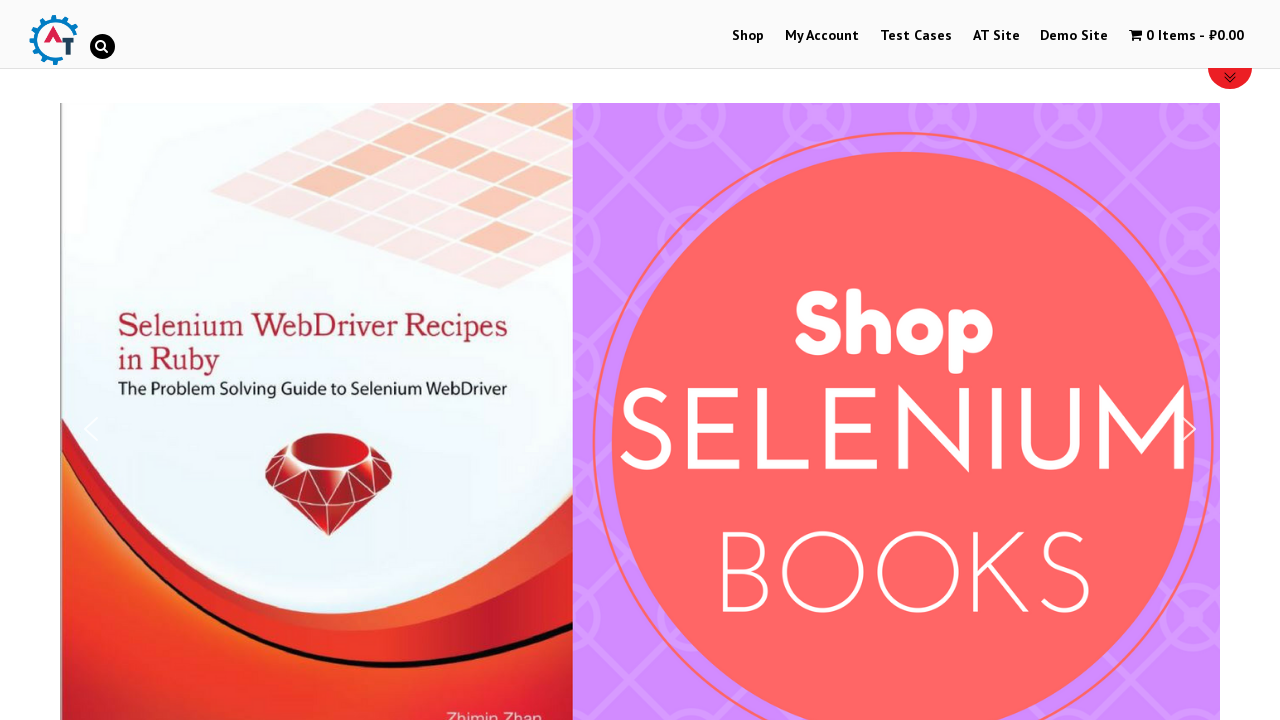

Clicked Shop menu item to navigate to shop page at (748, 36) on #menu-item-40
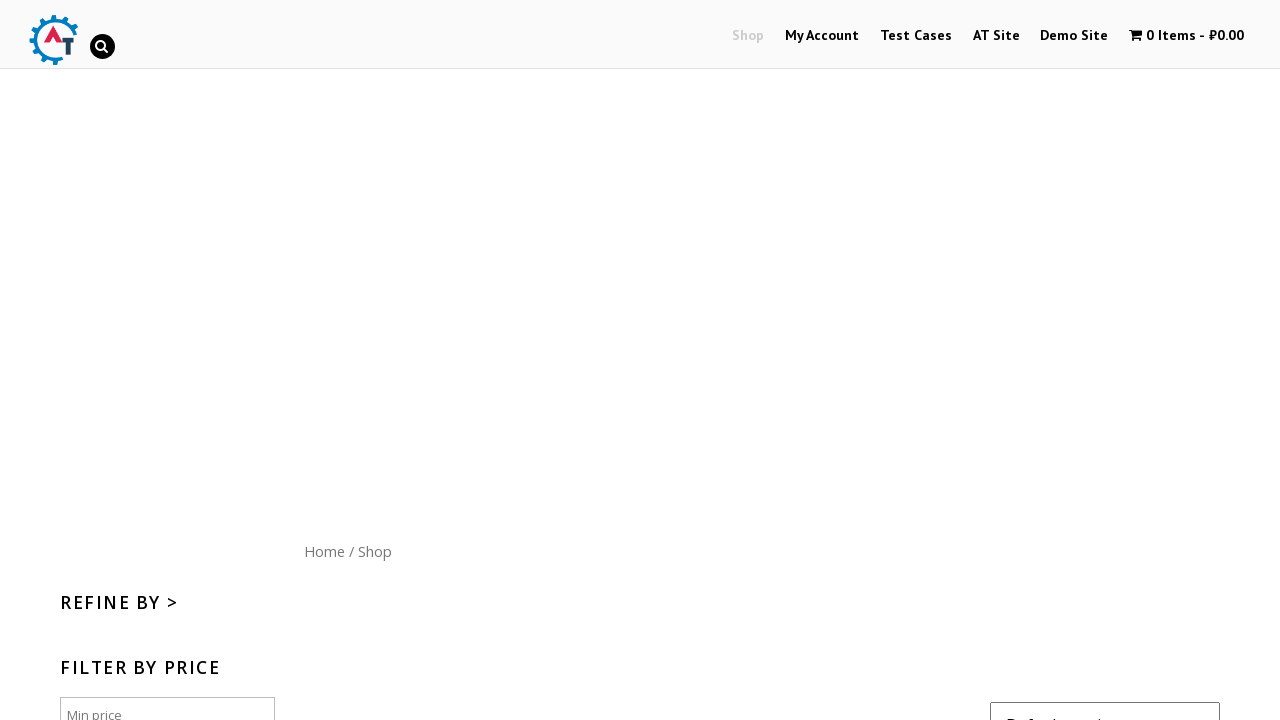

Clicked Add to Cart button for the product at (1115, 361) on .post-182 [rel='nofollow']
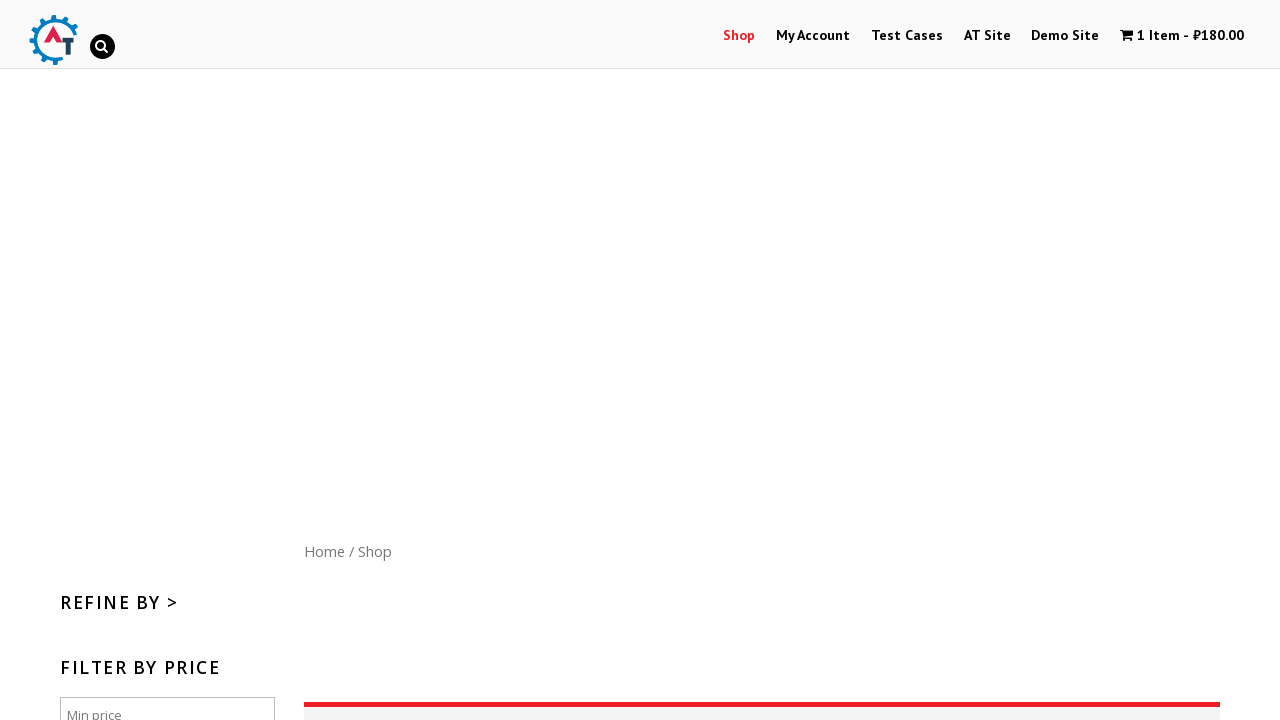

Verified cart displays 1 item
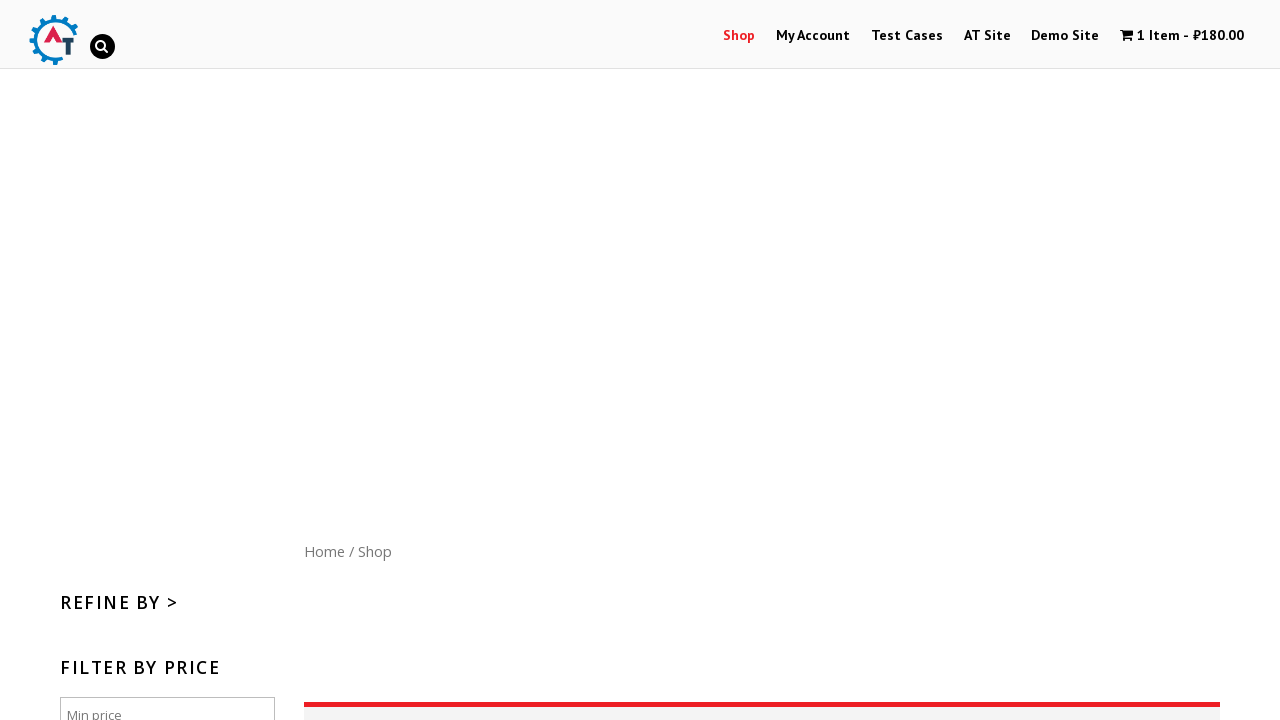

Verified cart price displays ₹180.00
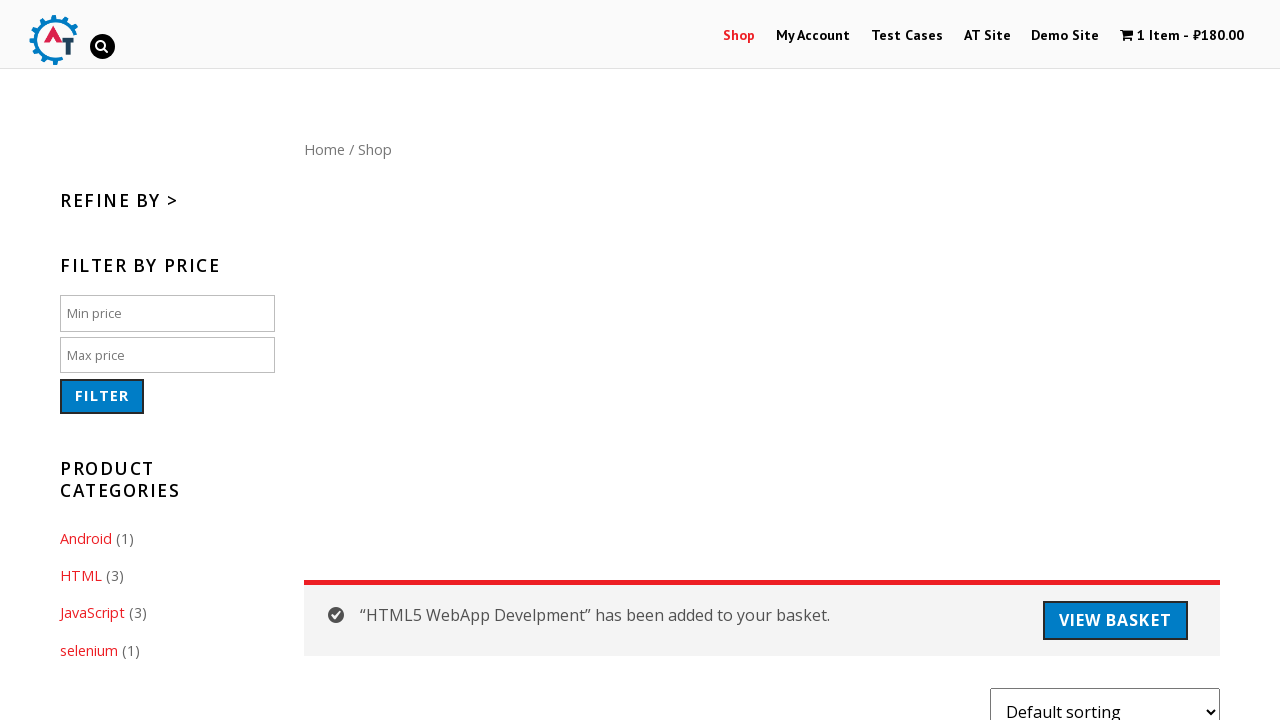

Clicked cart contents to navigate to cart page at (1158, 36) on .cartcontents
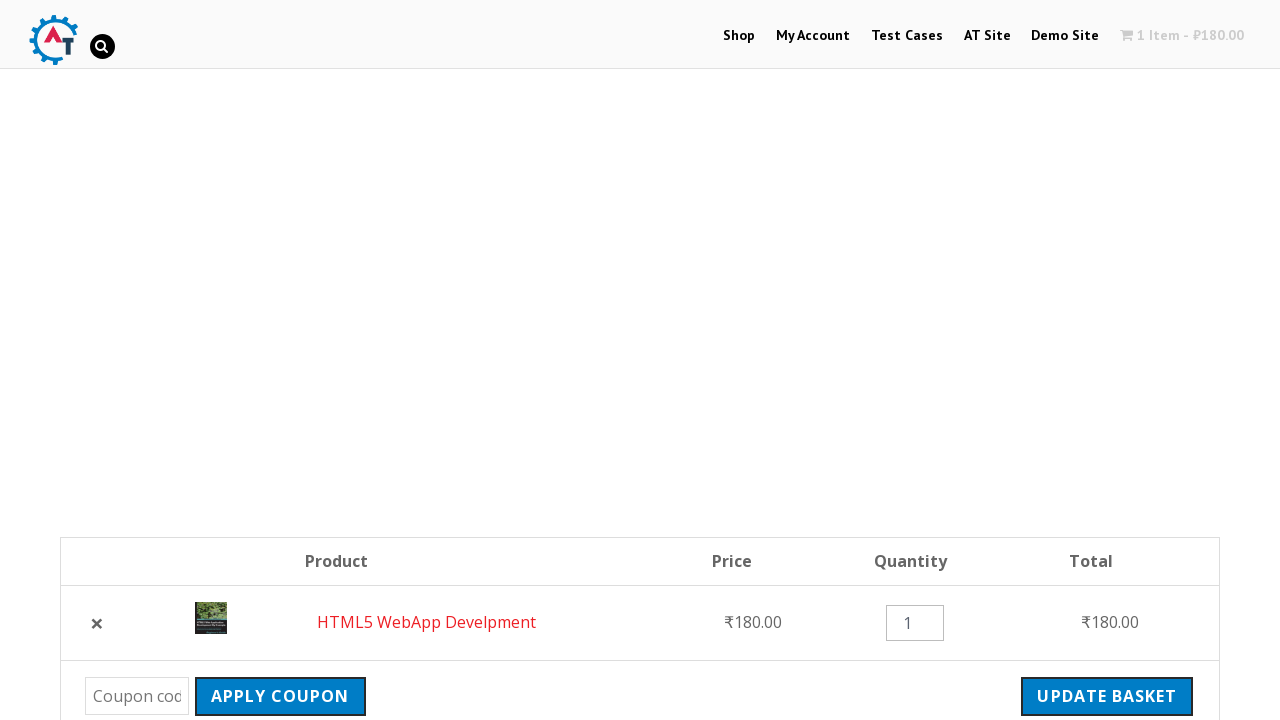

Verified cart subtotal displays ₹180.00
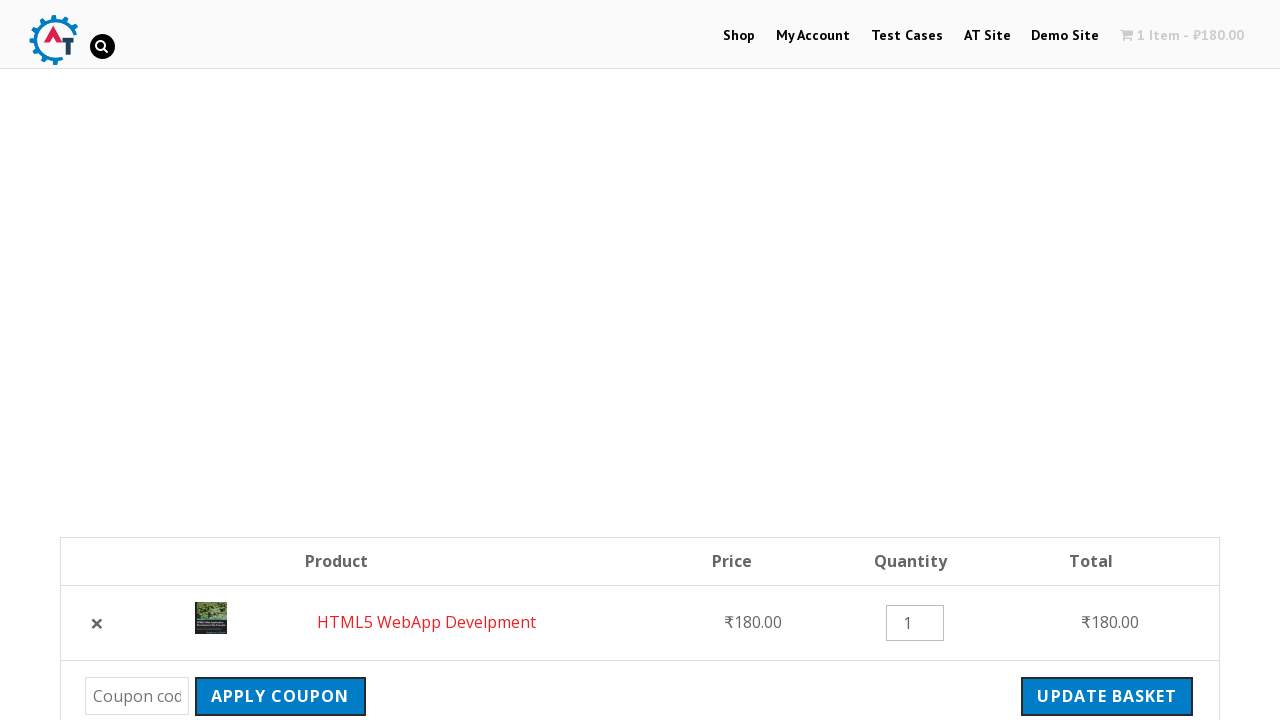

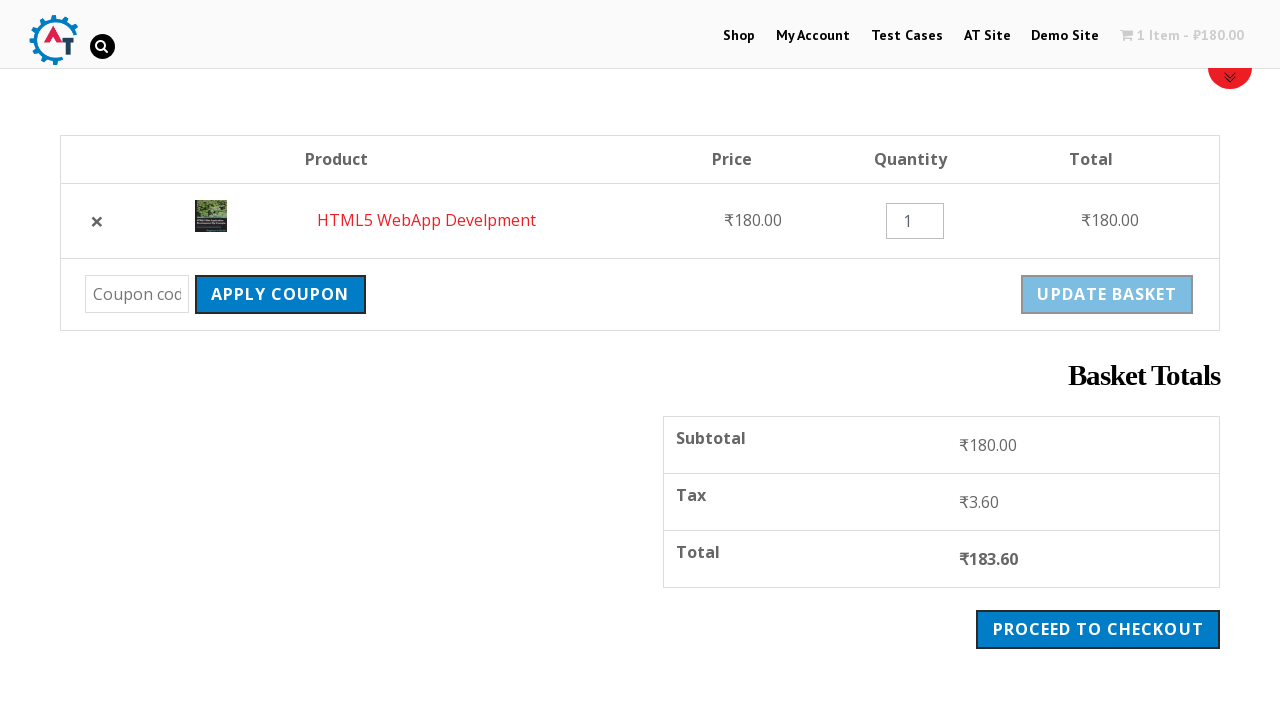